Tests A/B test opt-out functionality by visiting the page, verifying initial A/B test state, adding an opt-out cookie, refreshing, and confirming the page shows "No A/B Test"

Starting URL: http://the-internet.herokuapp.com/abtest

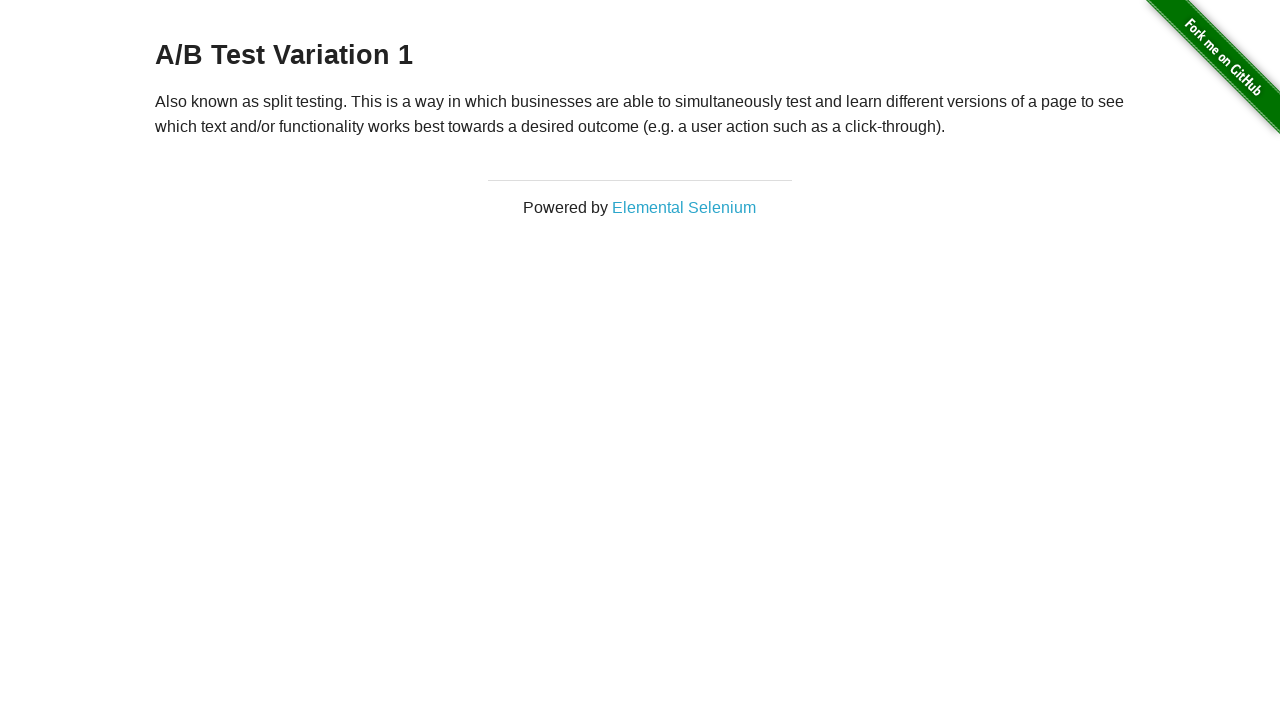

Located h3 heading element
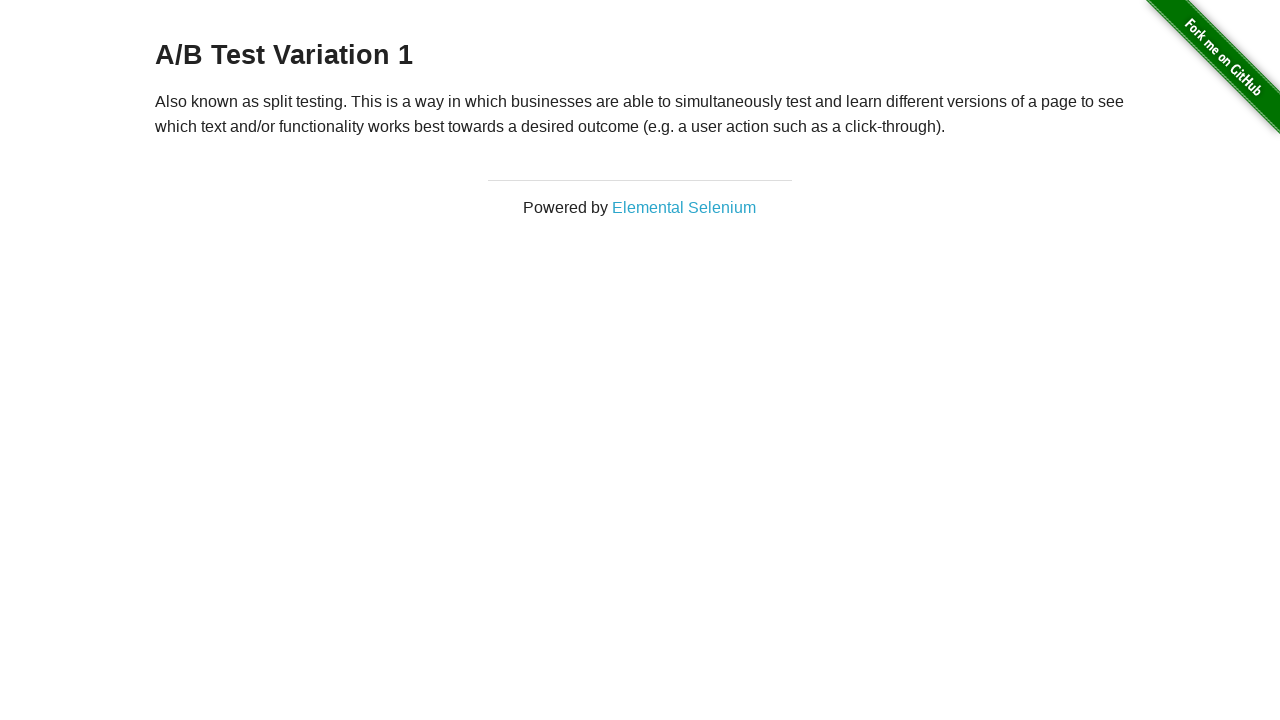

Retrieved heading text content
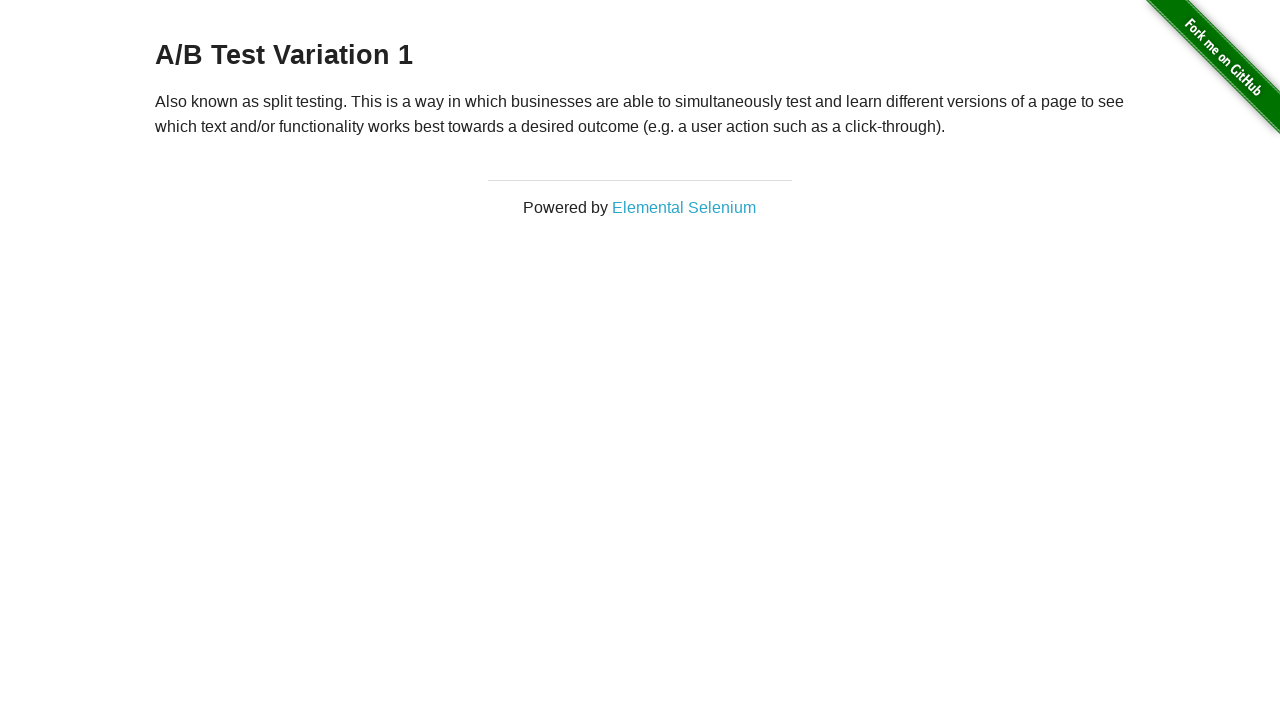

Verified heading starts with 'A/B Test' - initial A/B test state confirmed
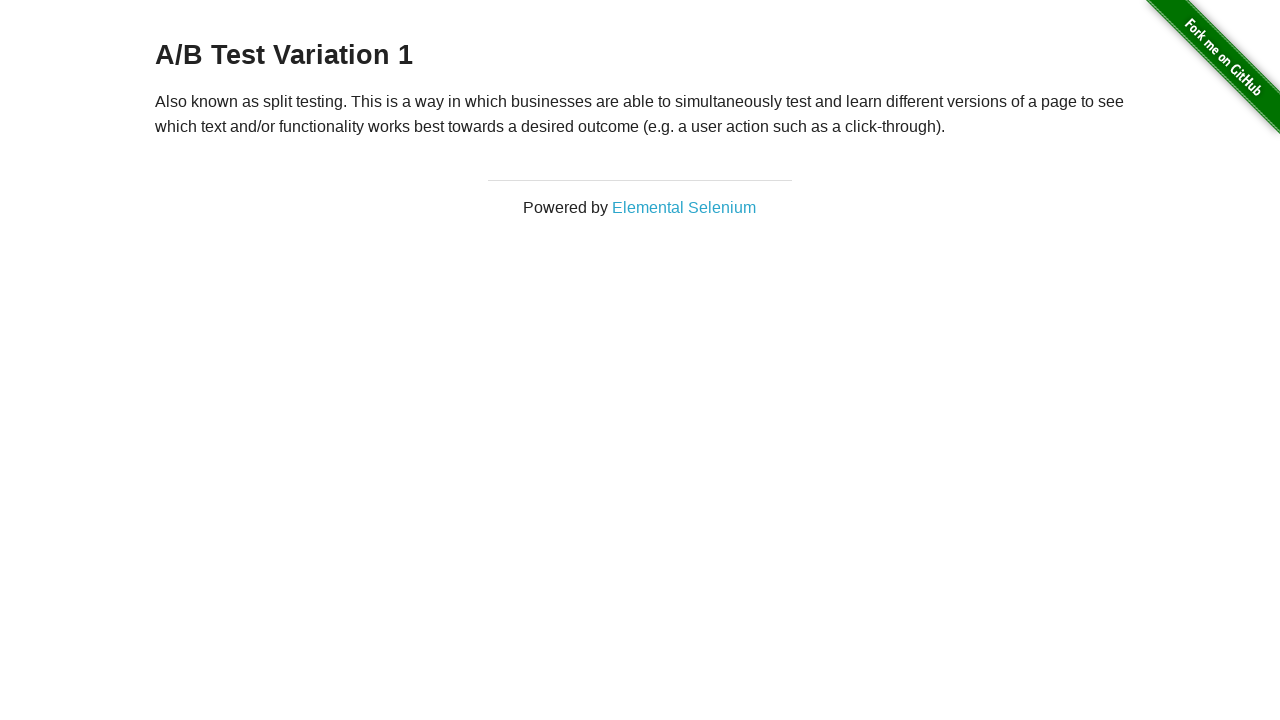

Added optimizelyOptOut cookie with value 'true'
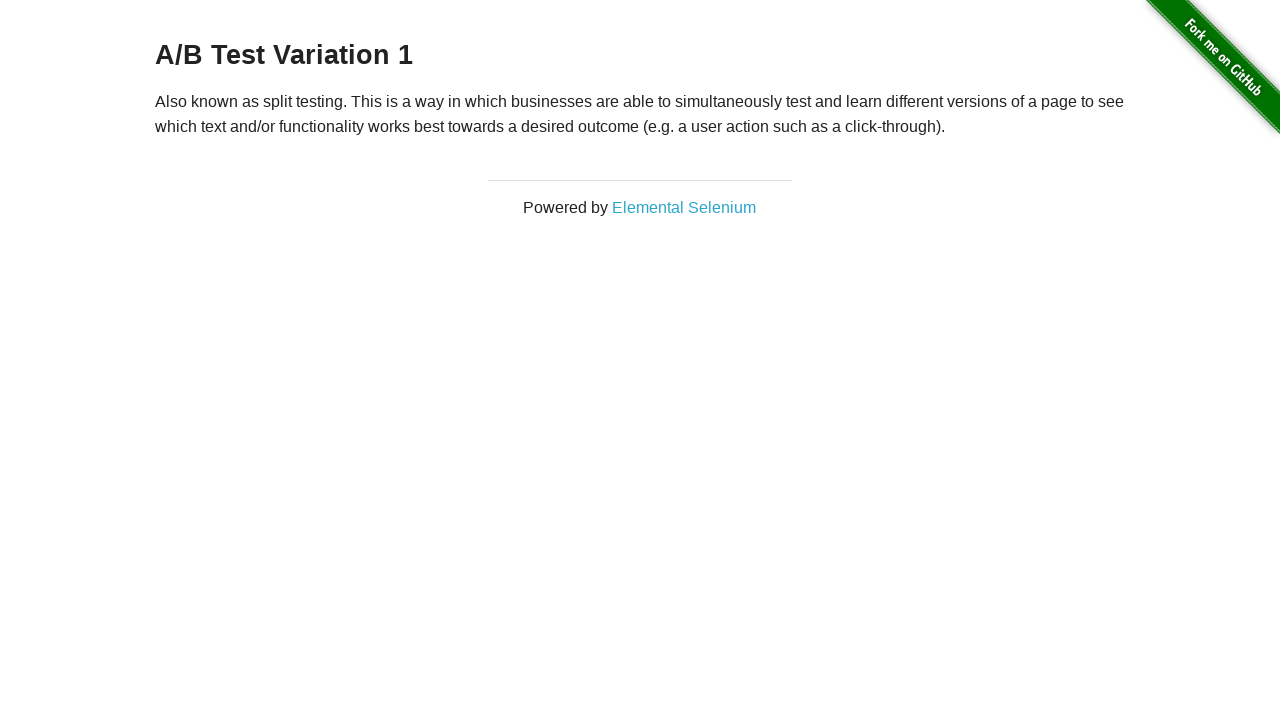

Reloaded page after adding opt-out cookie
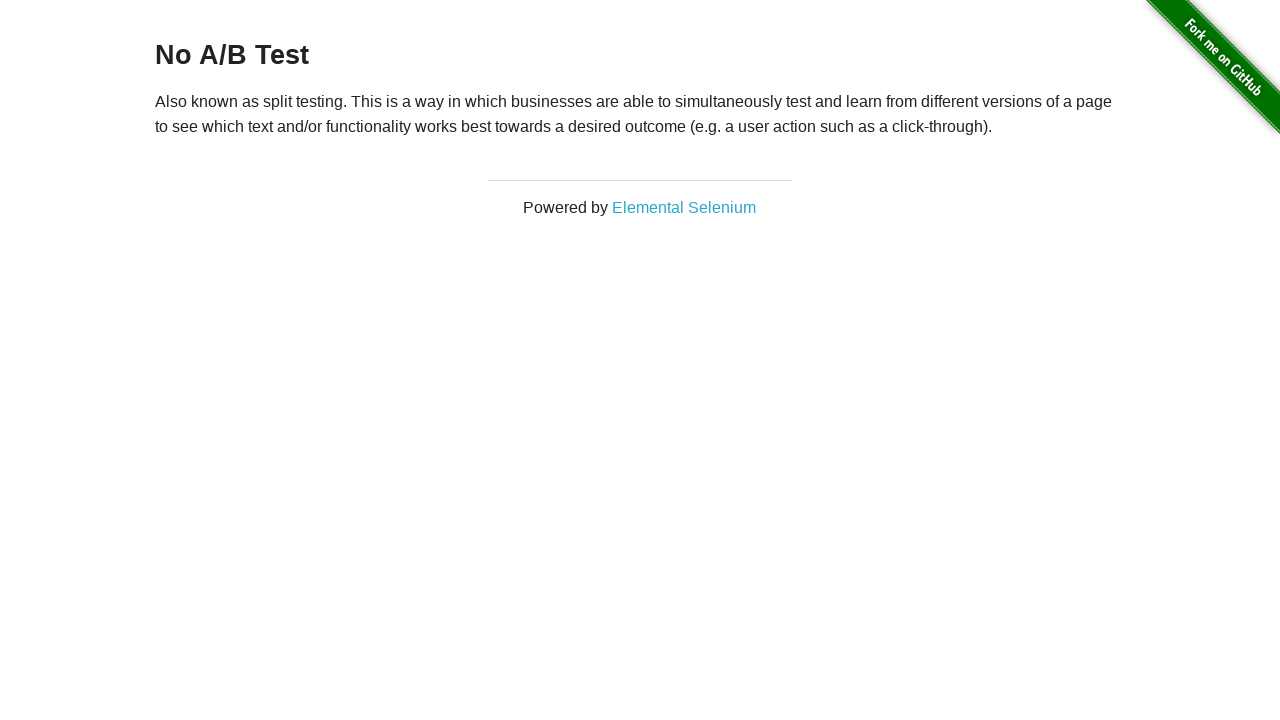

Retrieved heading text content after page reload
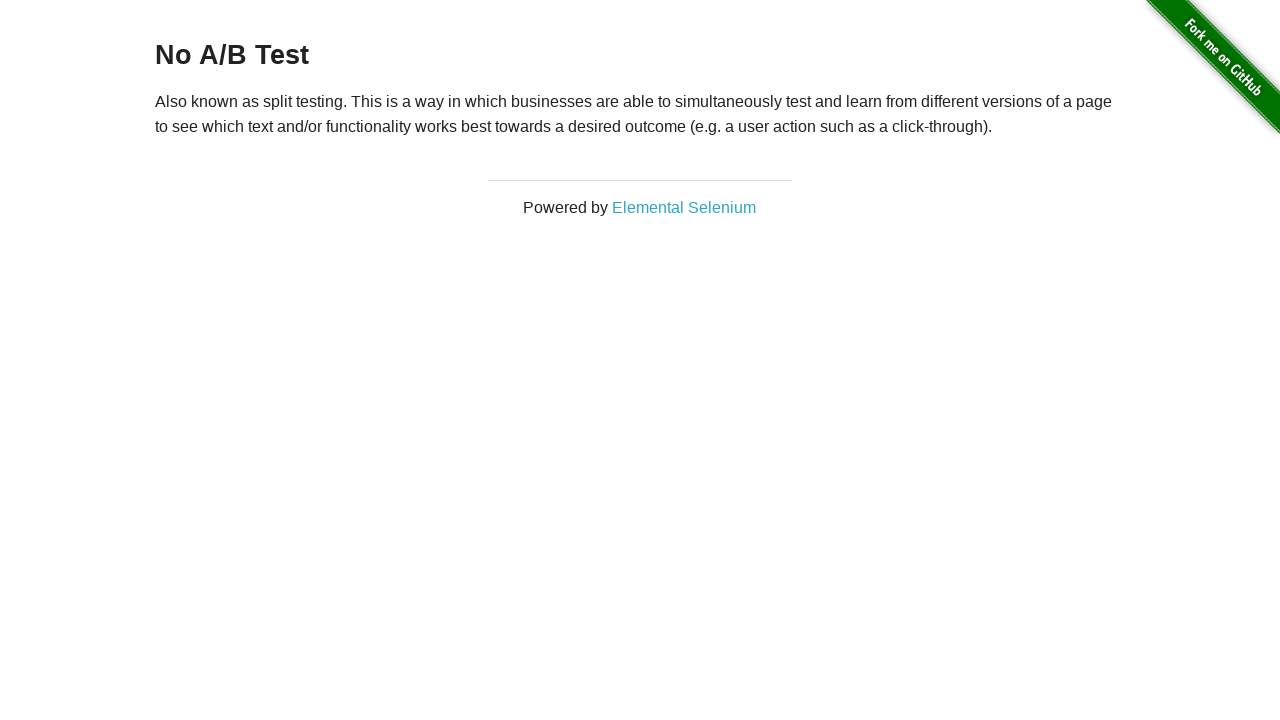

Verified heading displays 'No A/B Test' - opt-out cookie working correctly
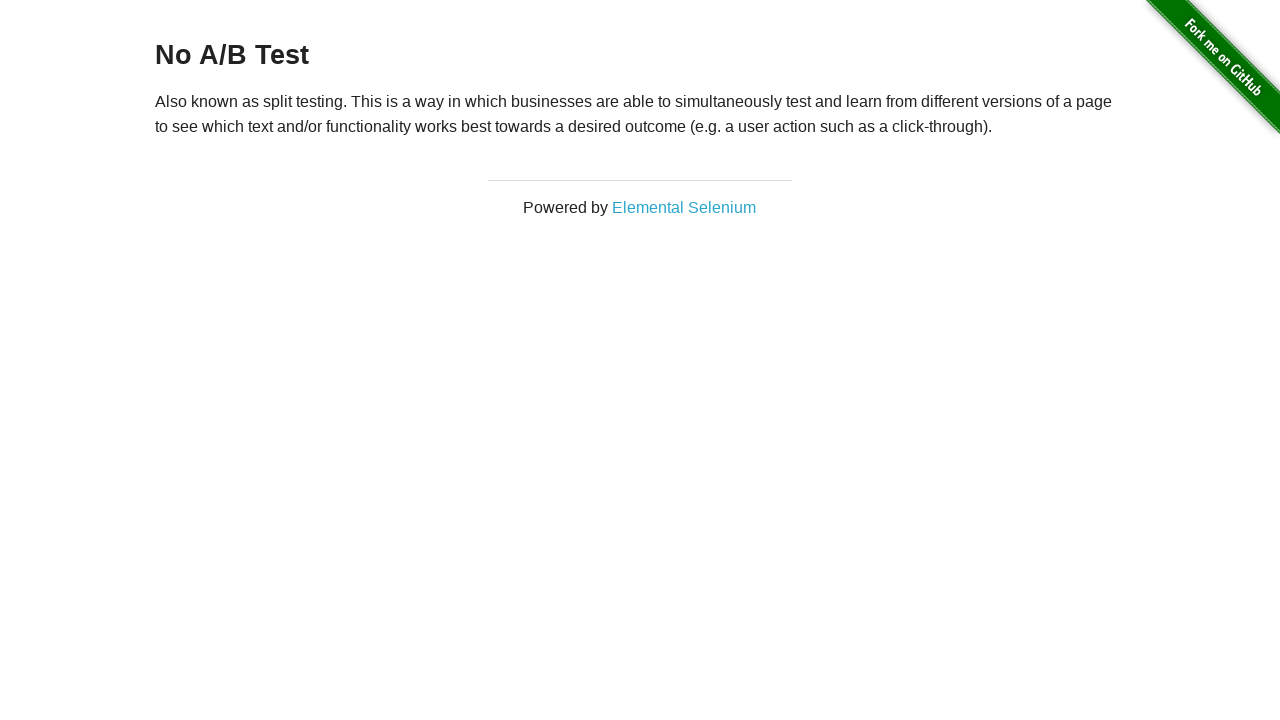

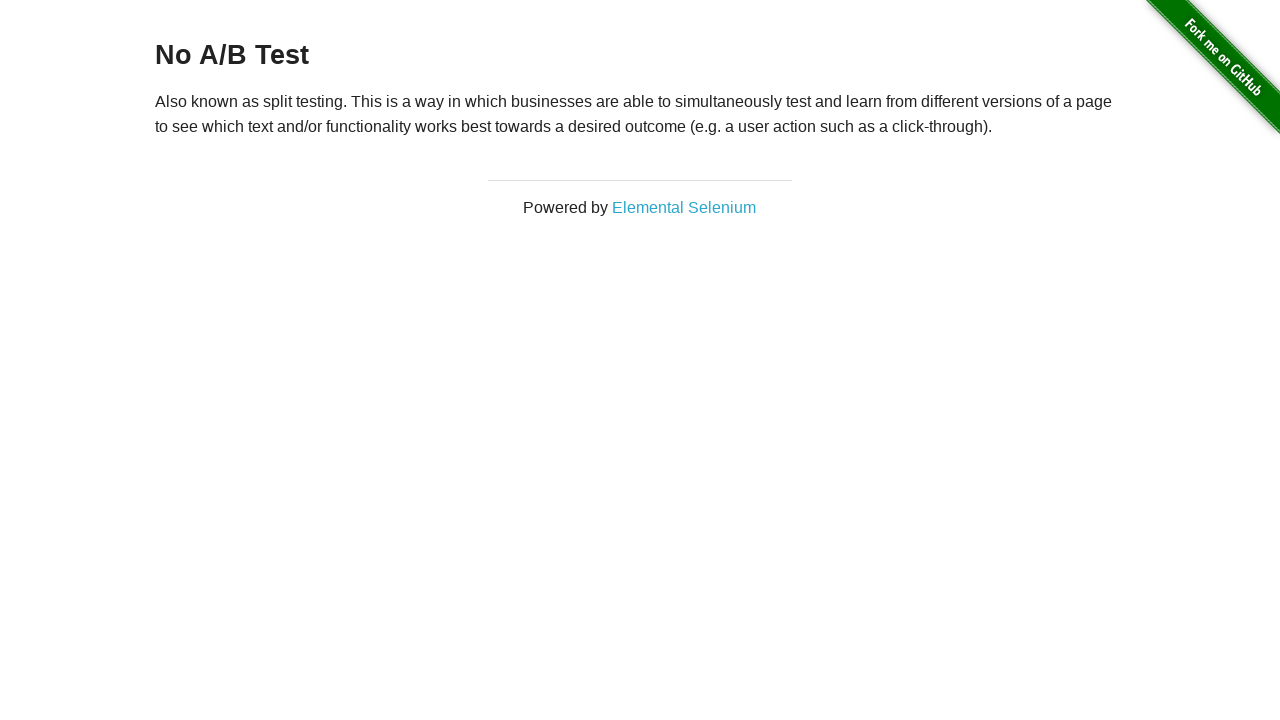